Calculates a mathematical value to find a specific link, clicks it, then fills out a form with personal information

Starting URL: http://suninjuly.github.io/find_link_text

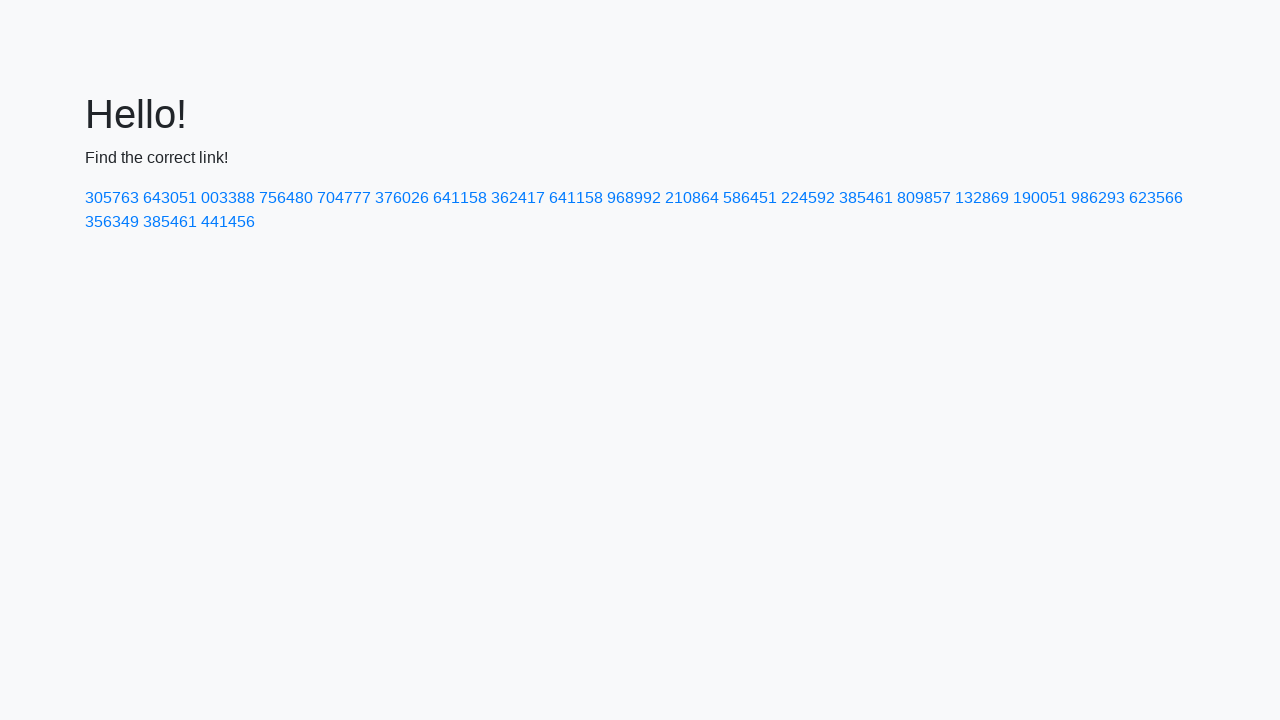

Clicked link with calculated text value 224592 at (808, 198) on a:has-text('224592')
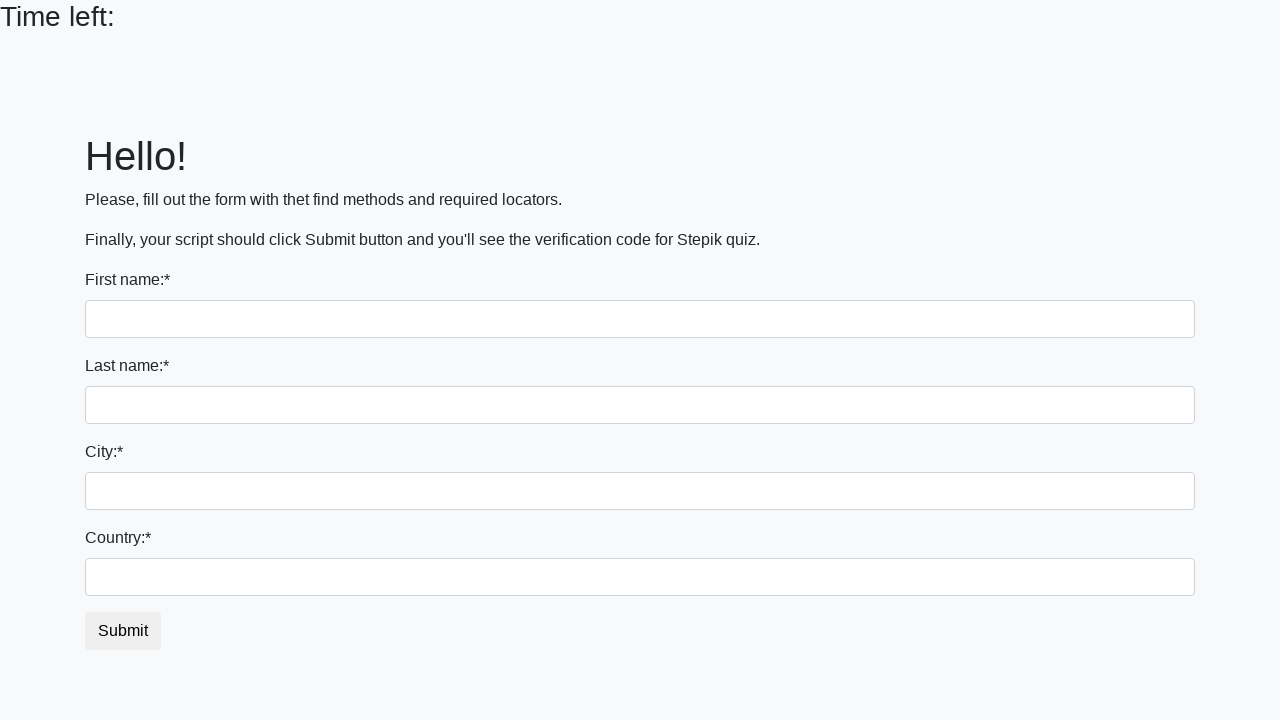

Filled first name field with 'Arseniy' on input[name='first_name']
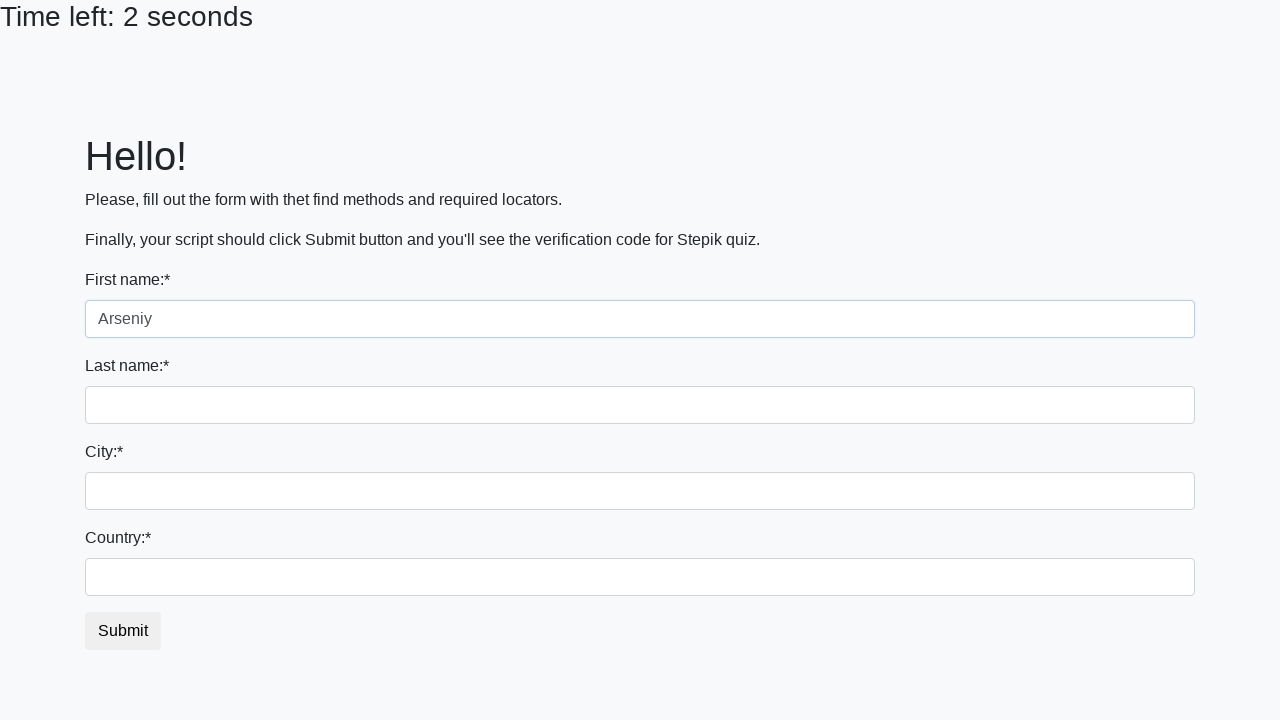

Filled last name field with 'Kosolapov' on input[name='last_name']
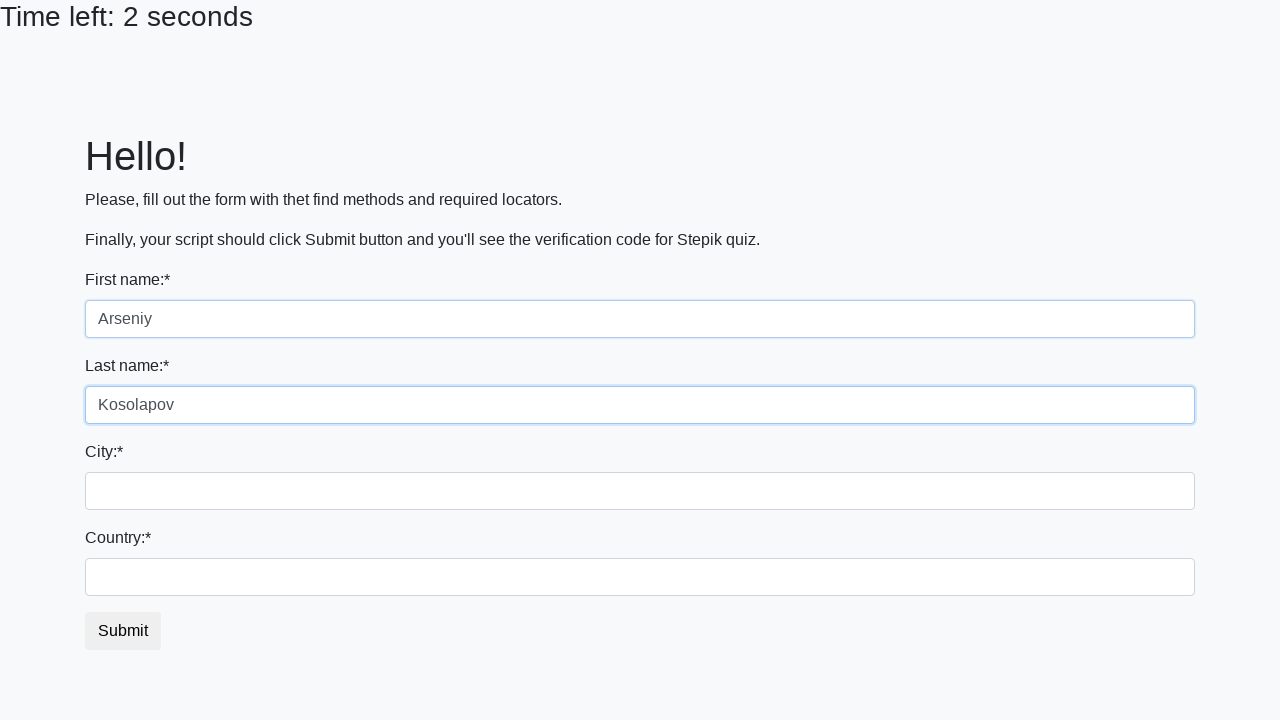

Filled city field with 'Tyumen' on .form-control.city
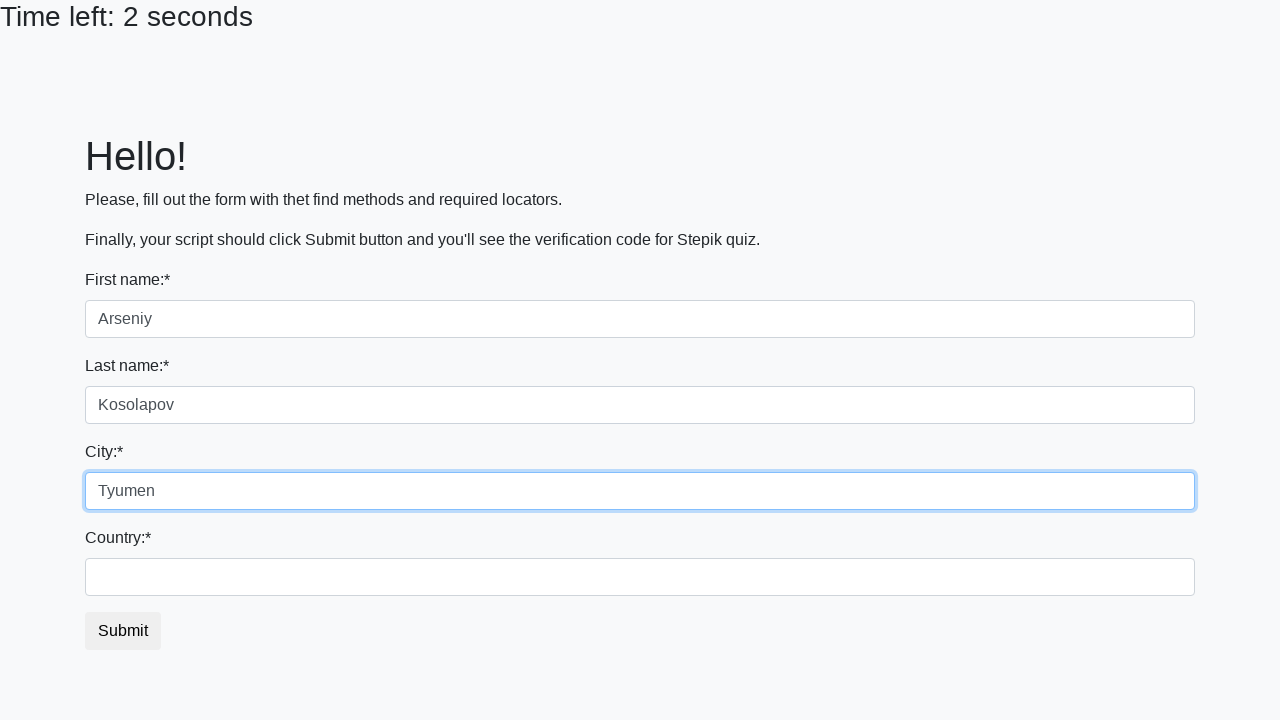

Filled country field with 'Russia' on #country
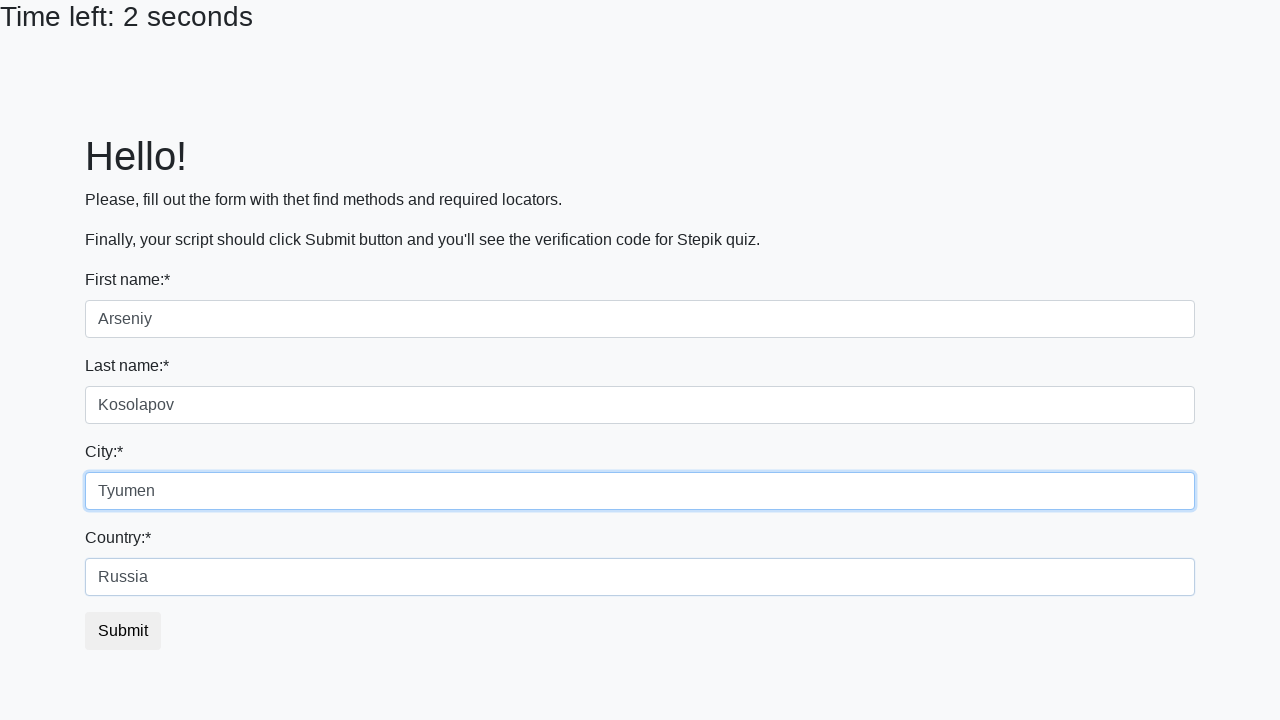

Clicked form submit button at (123, 631) on button.btn
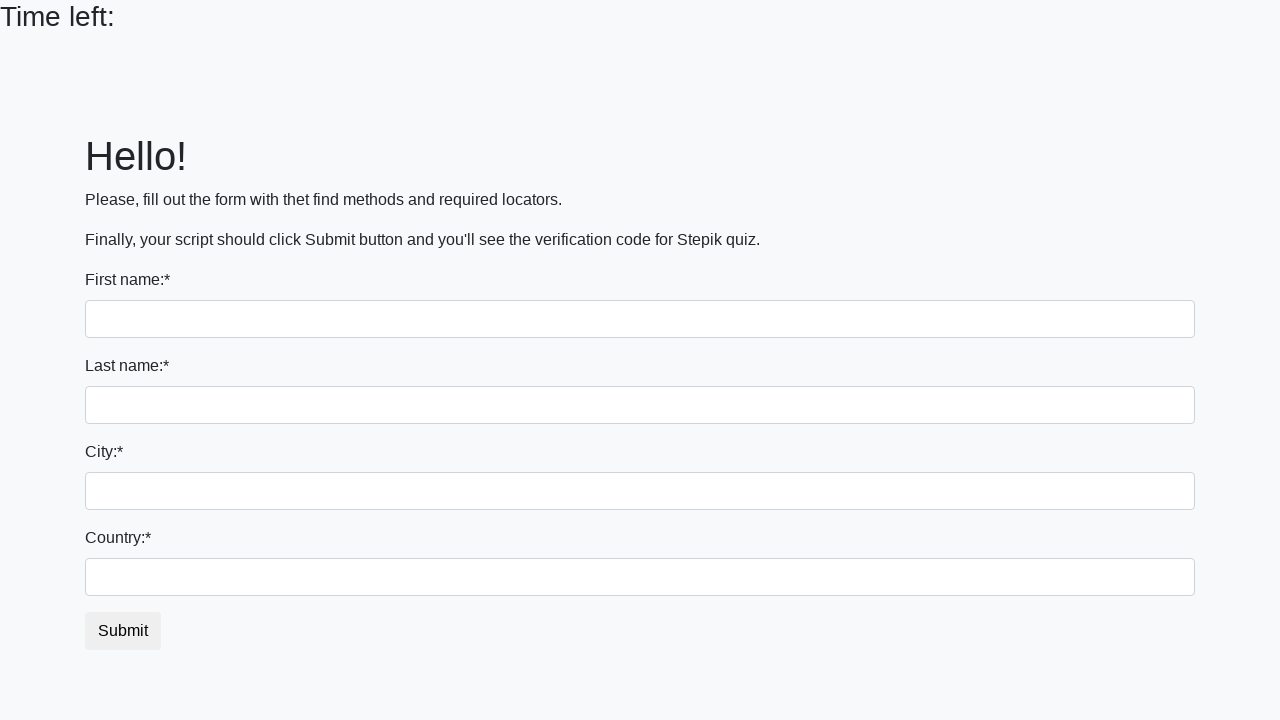

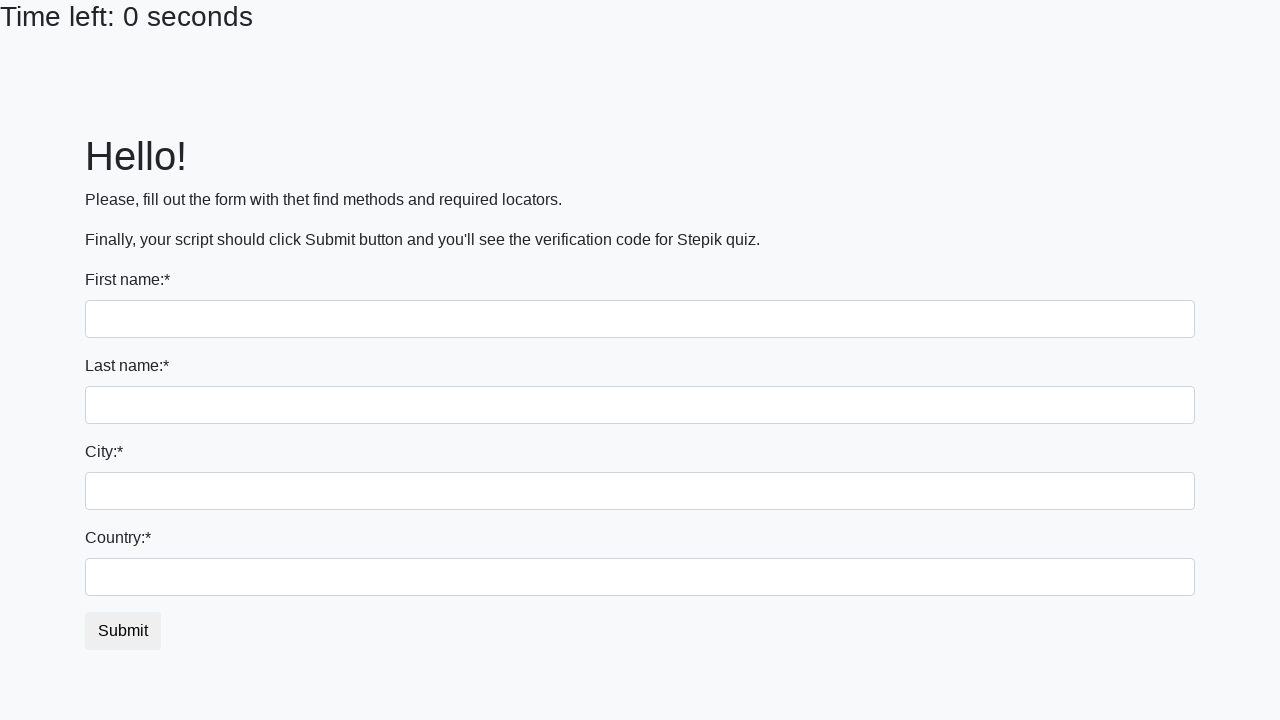